Tests that completed items are removed when Clear completed button is clicked

Starting URL: https://demo.playwright.dev/todomvc

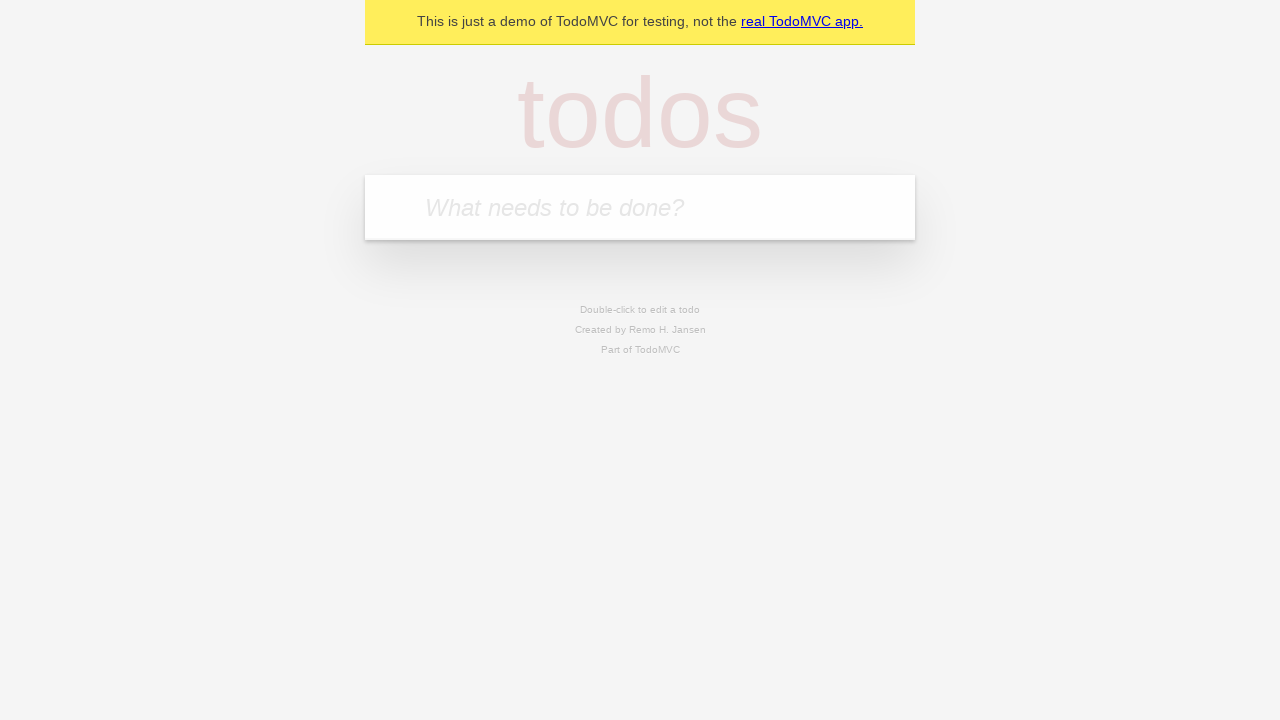

Filled todo input with 'buy some cheese' on internal:attr=[placeholder="What needs to be done?"i]
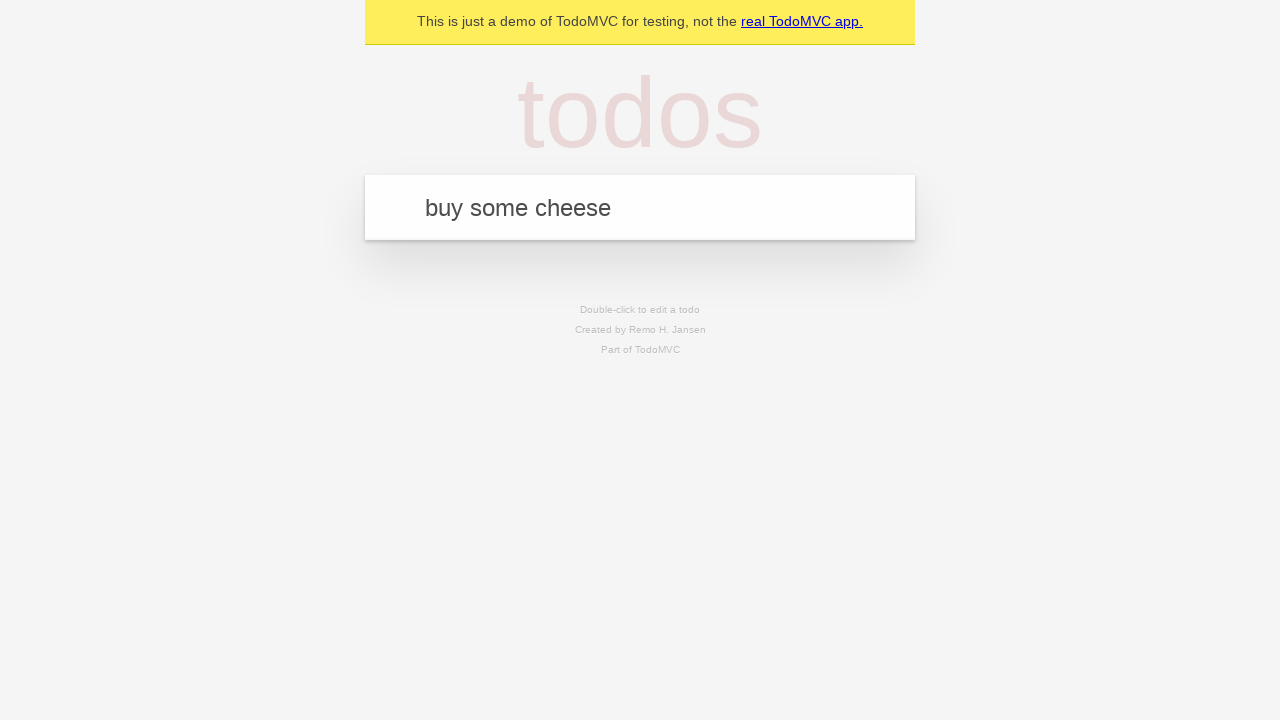

Pressed Enter to add first todo item on internal:attr=[placeholder="What needs to be done?"i]
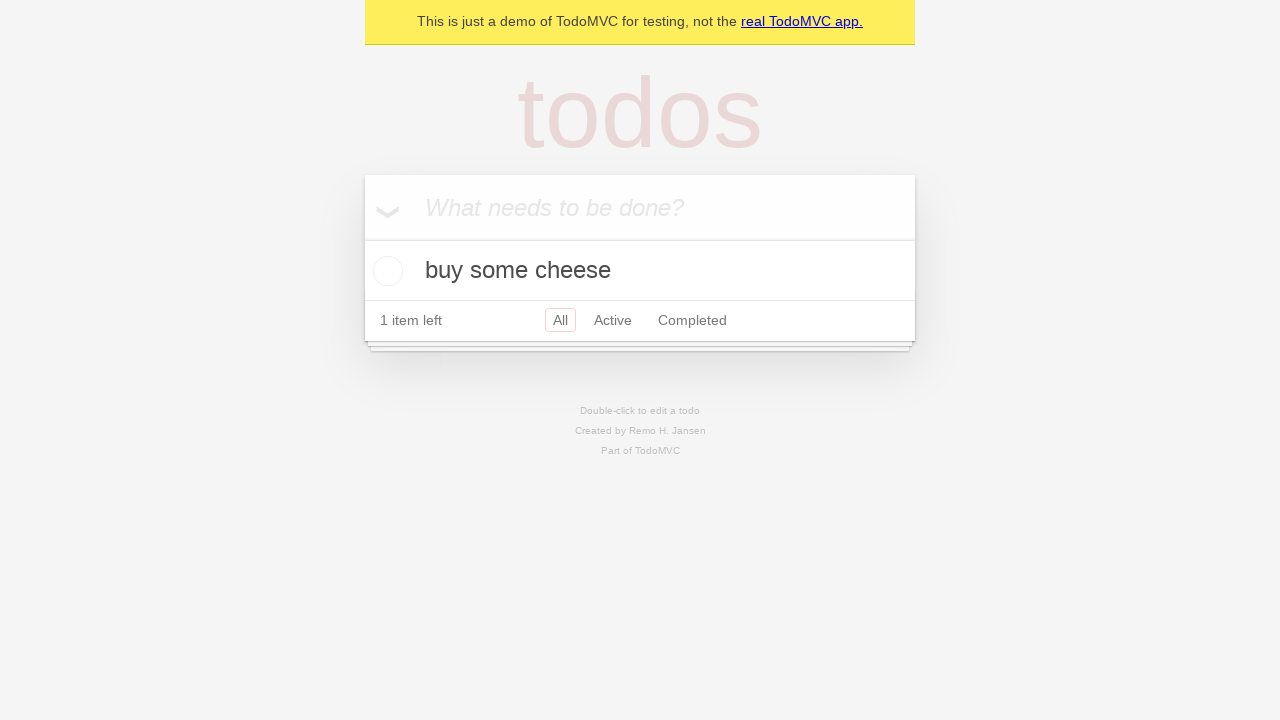

Filled todo input with 'feed the cat' on internal:attr=[placeholder="What needs to be done?"i]
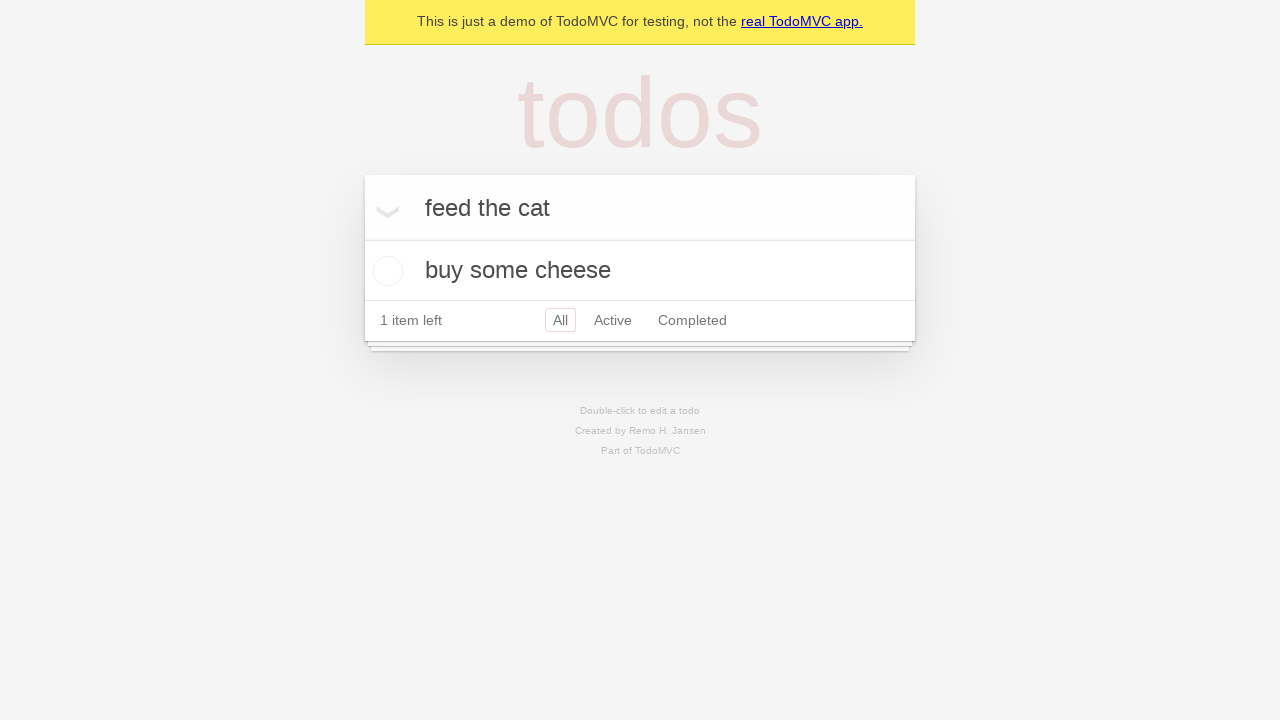

Pressed Enter to add second todo item on internal:attr=[placeholder="What needs to be done?"i]
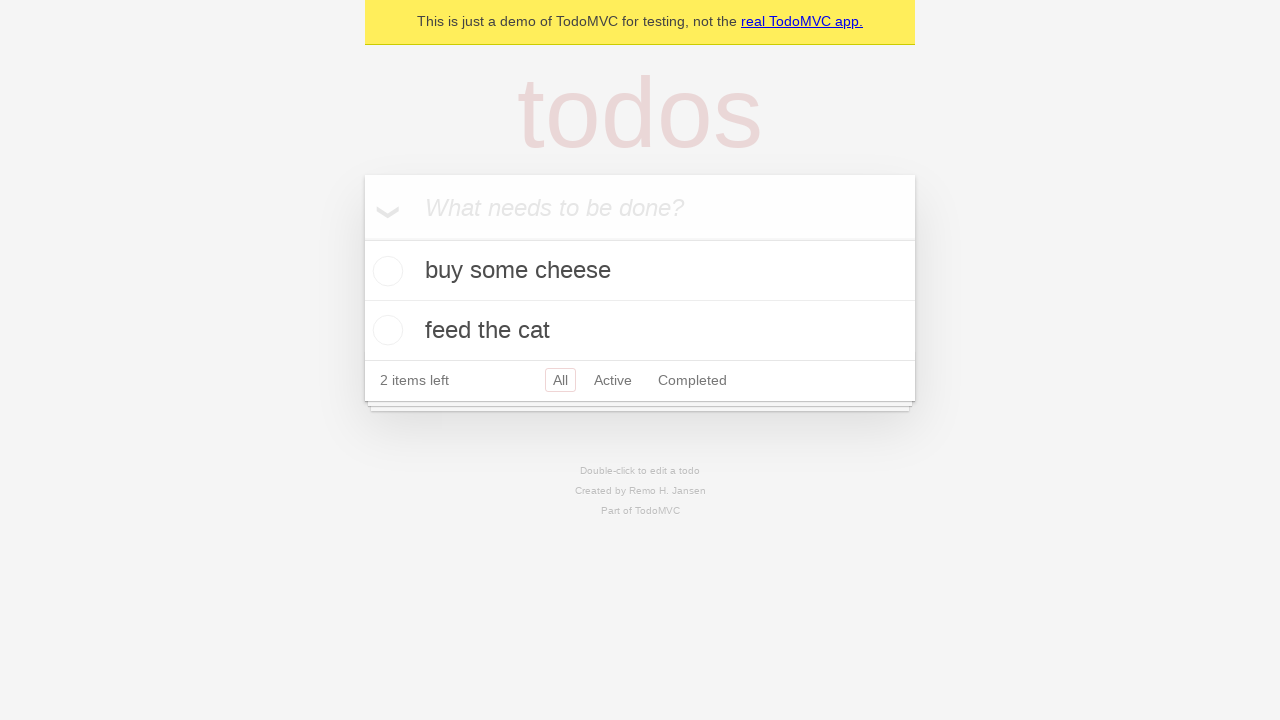

Filled todo input with 'book a doctors appointment' on internal:attr=[placeholder="What needs to be done?"i]
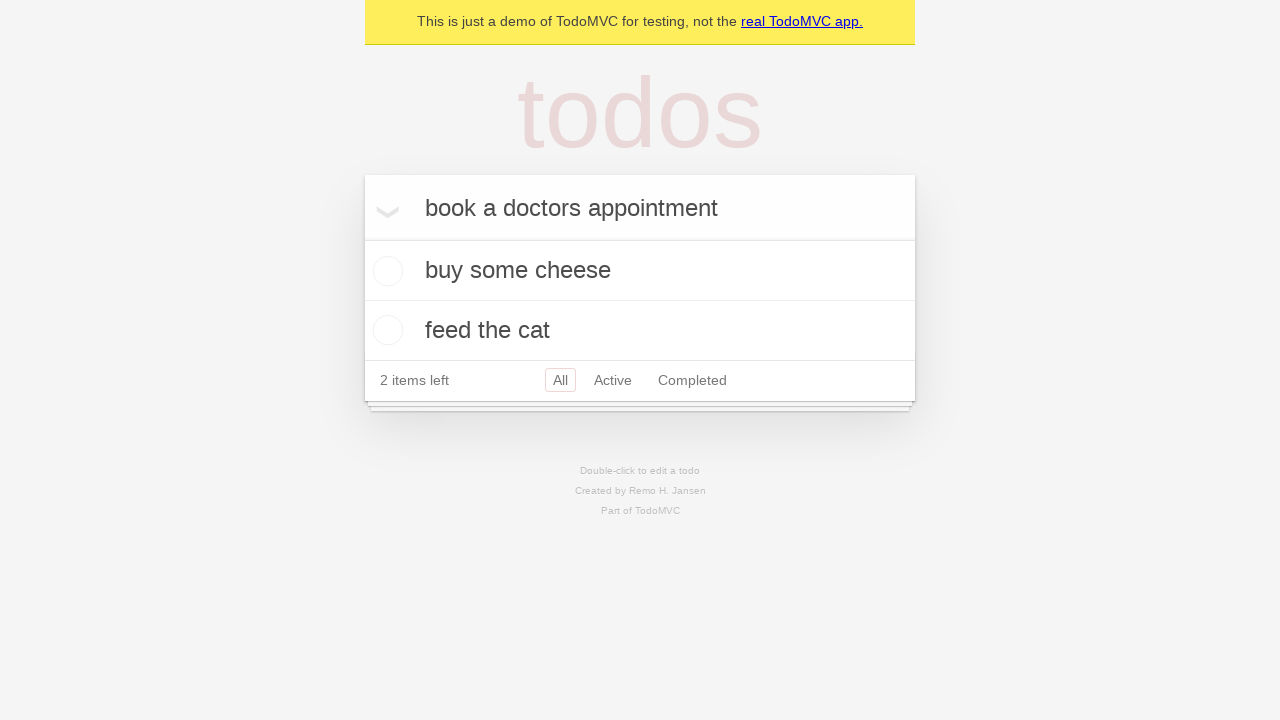

Pressed Enter to add third todo item on internal:attr=[placeholder="What needs to be done?"i]
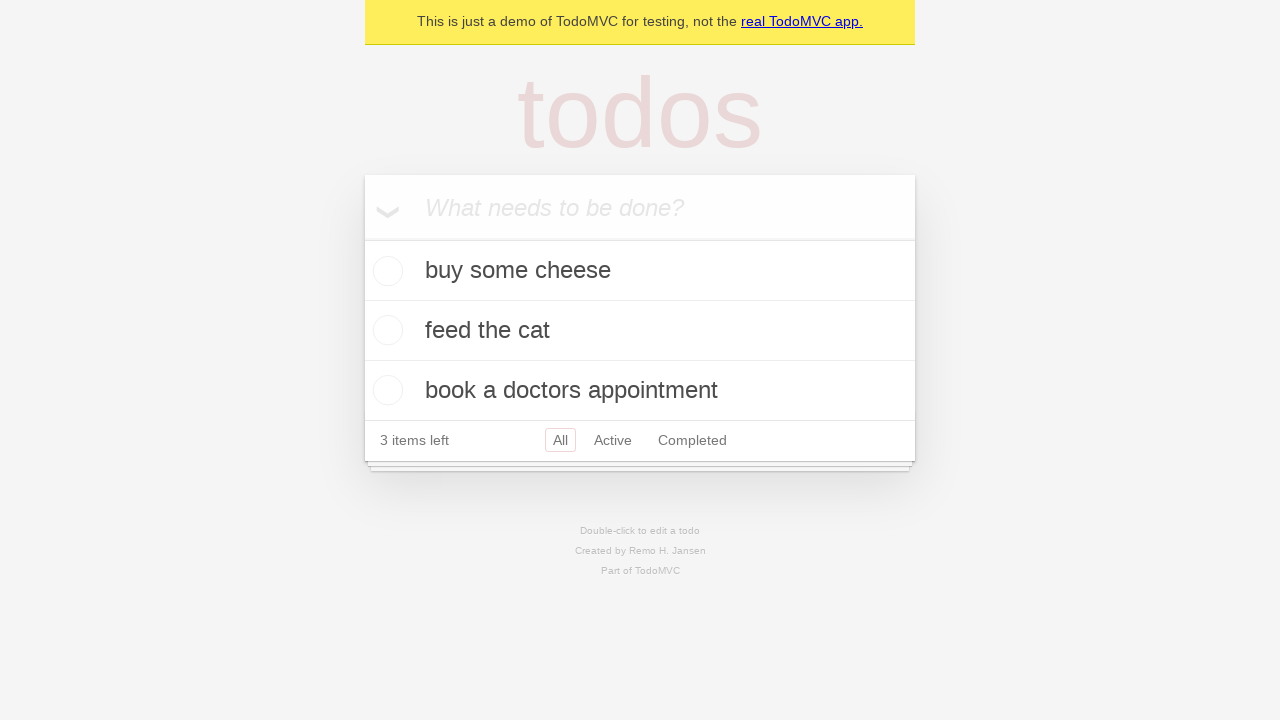

Checked the second todo item (feed the cat) at (385, 330) on internal:testid=[data-testid="todo-item"s] >> nth=1 >> internal:role=checkbox
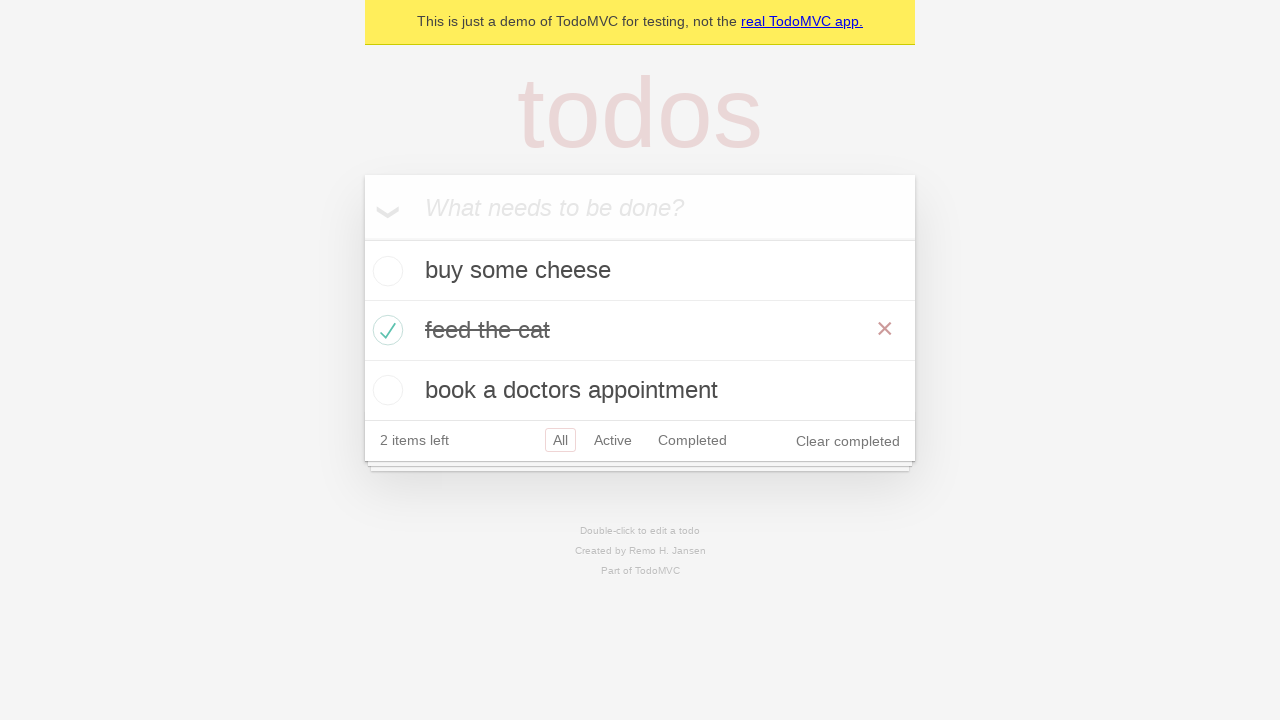

Clicked 'Clear completed' button to remove completed items at (848, 441) on internal:role=button[name="Clear completed"i]
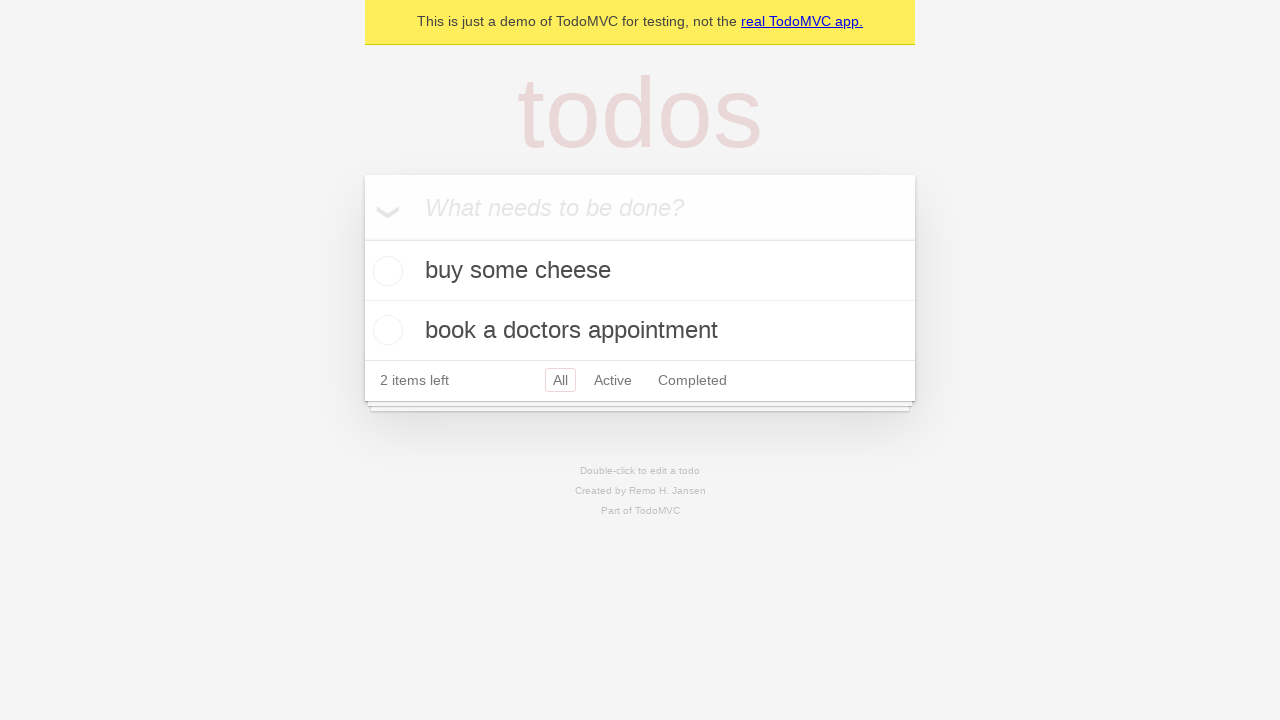

Verified that only 2 todo items remain in localStorage after clearing completed
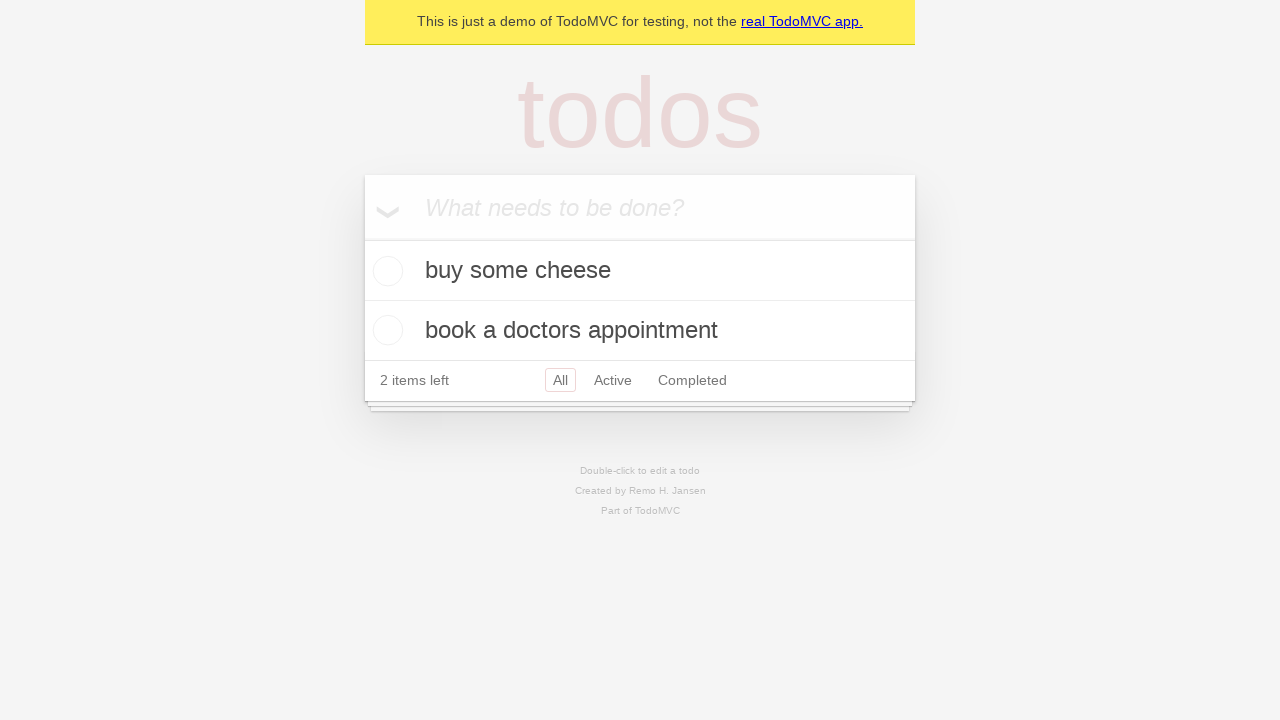

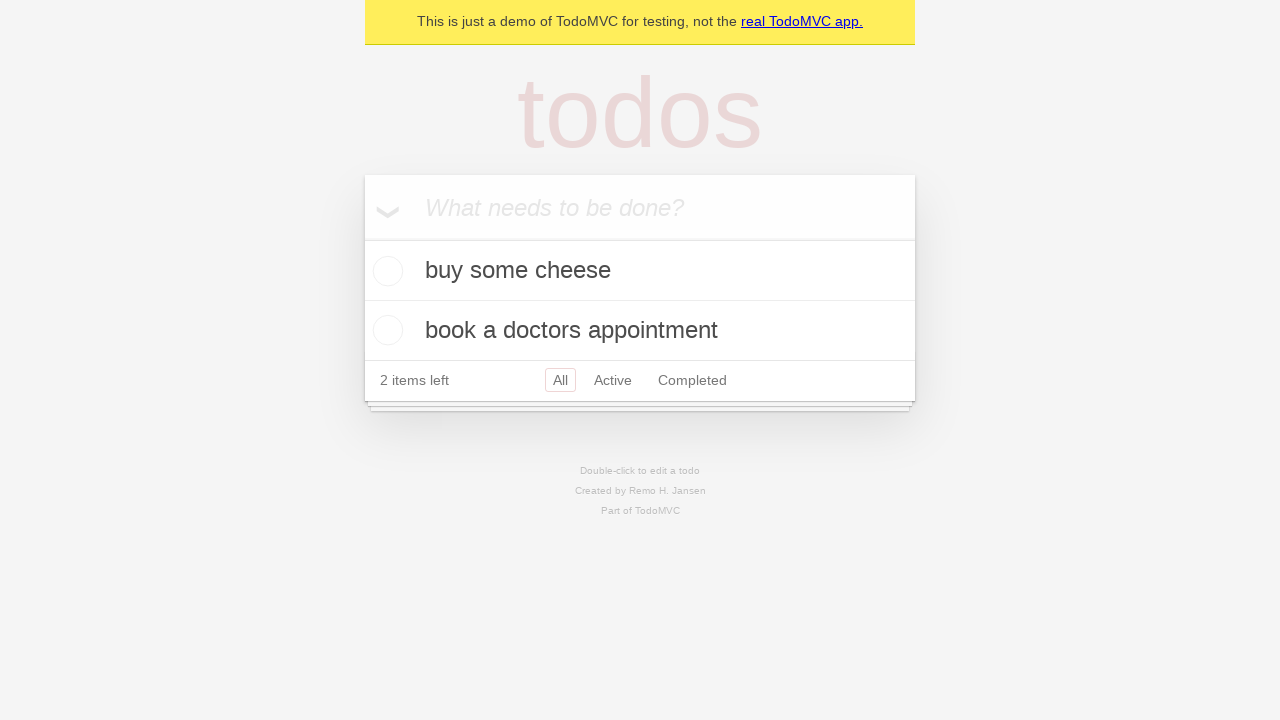